Tests the search functionality by searching for "MacBook" and verifying the search results page header

Starting URL: https://naveenautomationlabs.com/opencart/

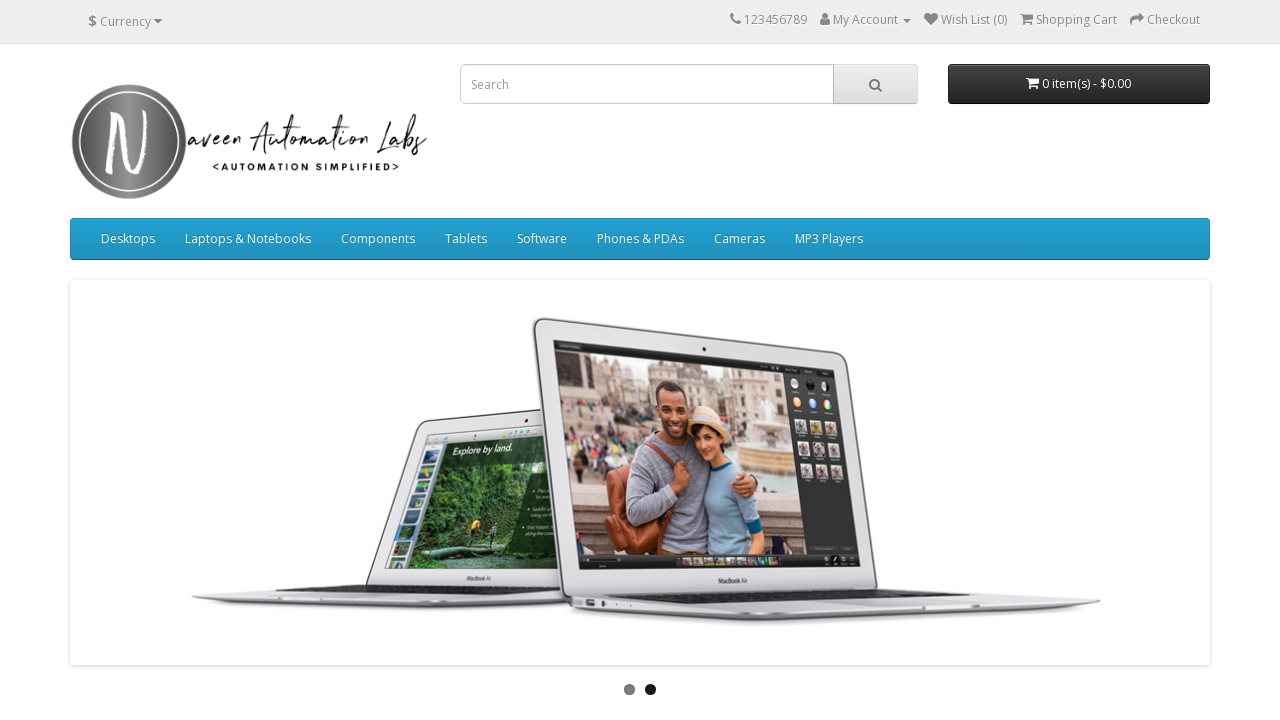

Filled search field with 'MacBook' on input[name='search']
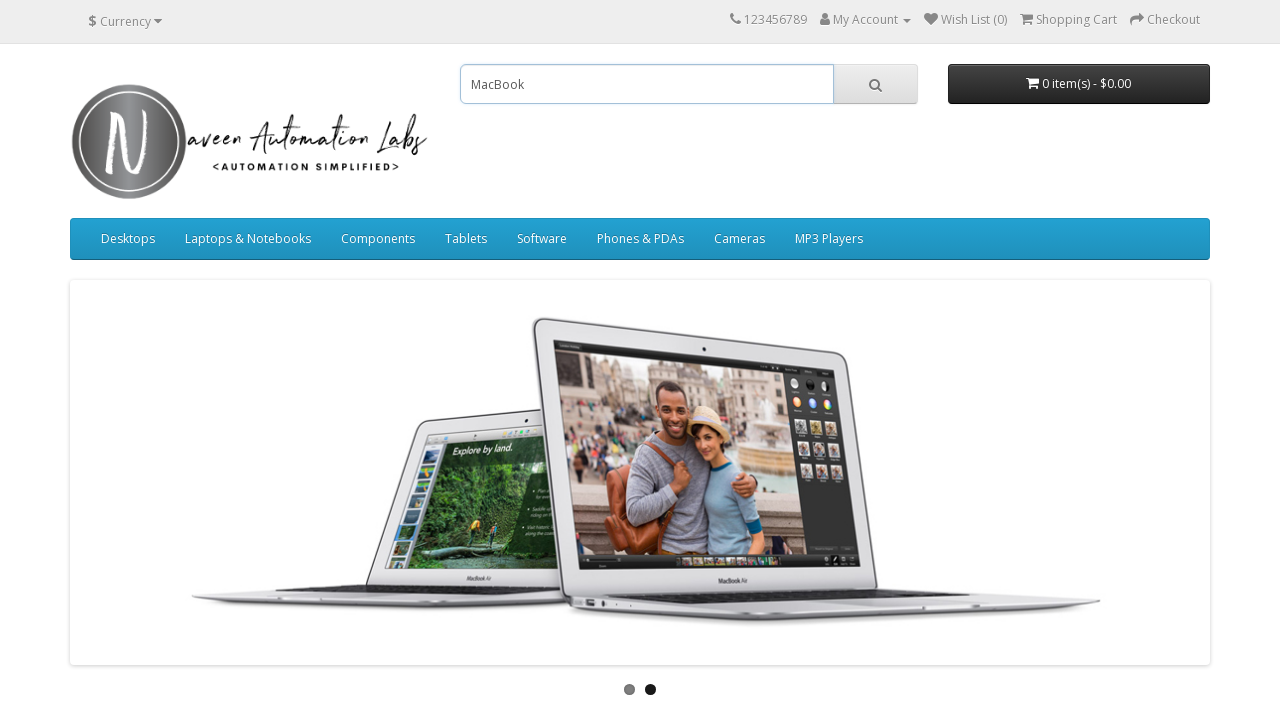

Clicked search button at (875, 84) on button.btn-default[type='button']
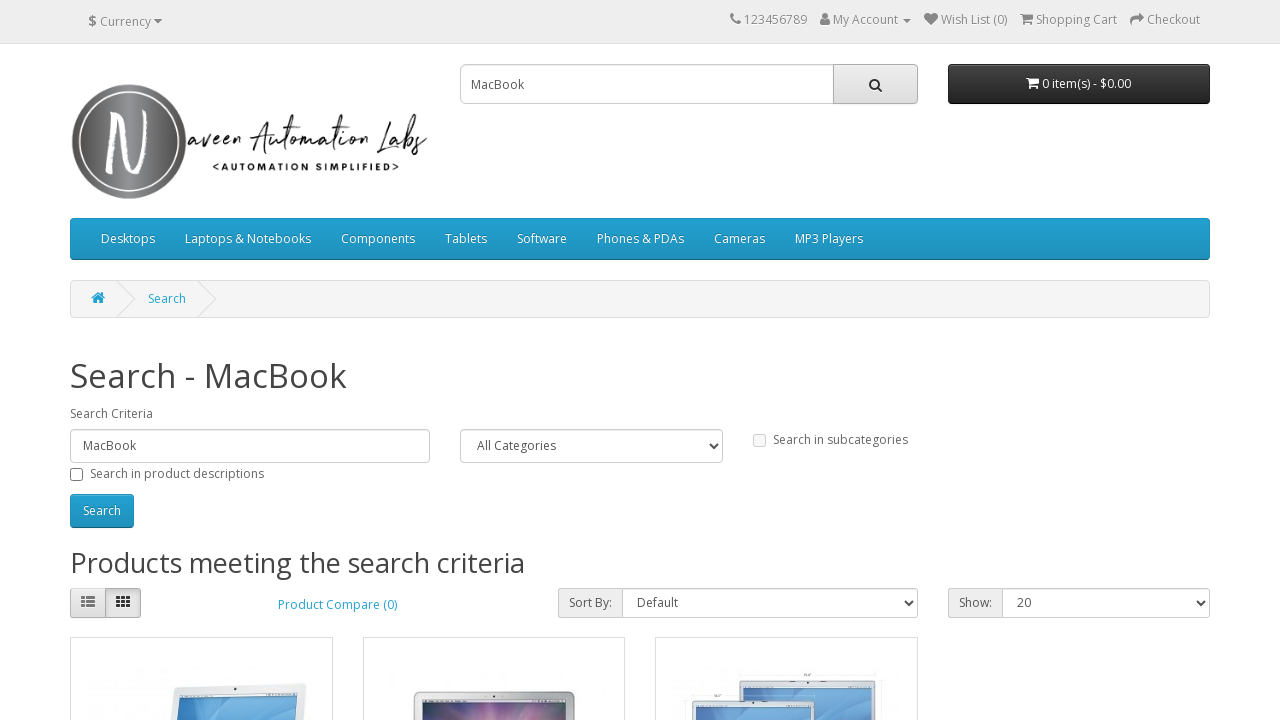

Search results page loaded and header element found
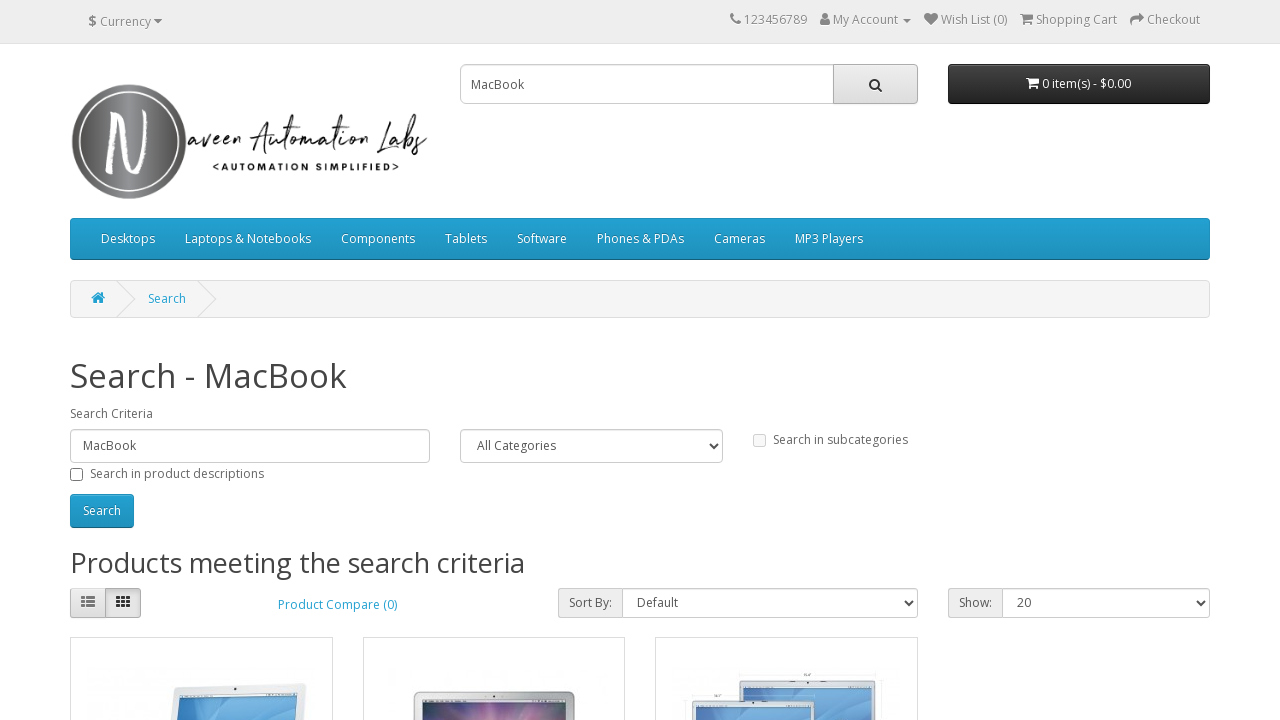

Retrieved search results header text: 'Search - MacBook'
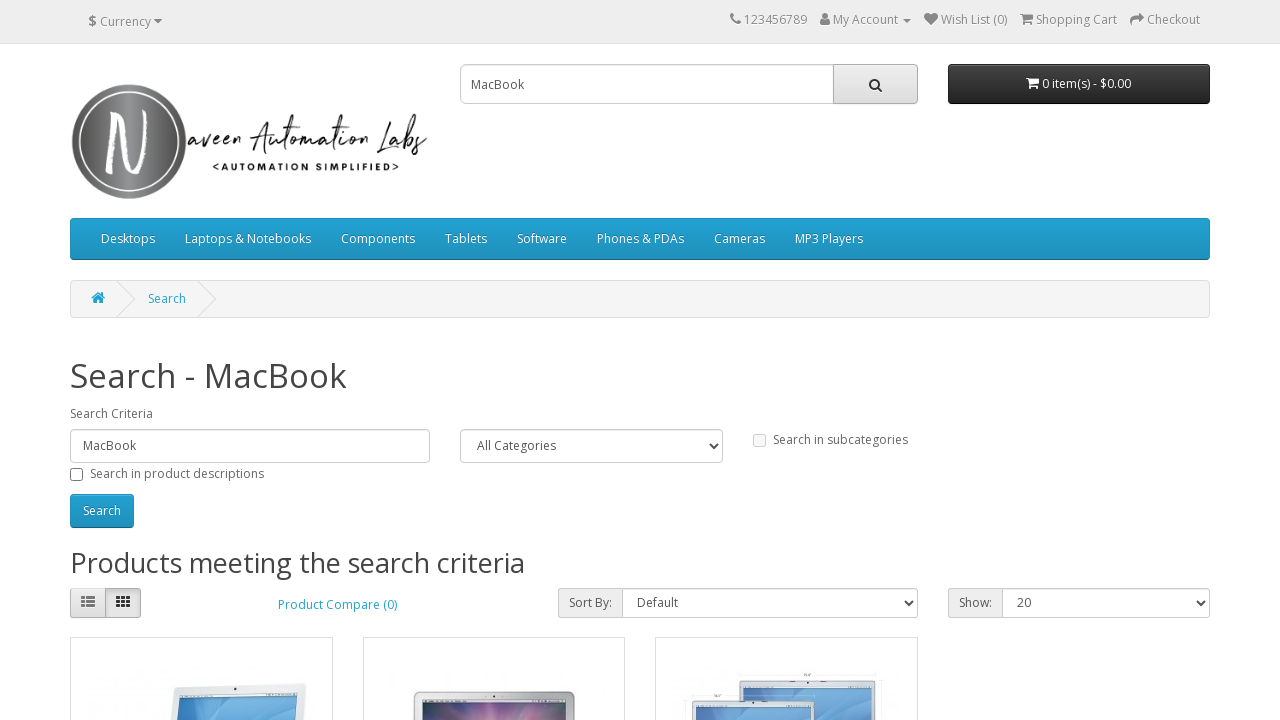

Verified search results header contains 'macbook'
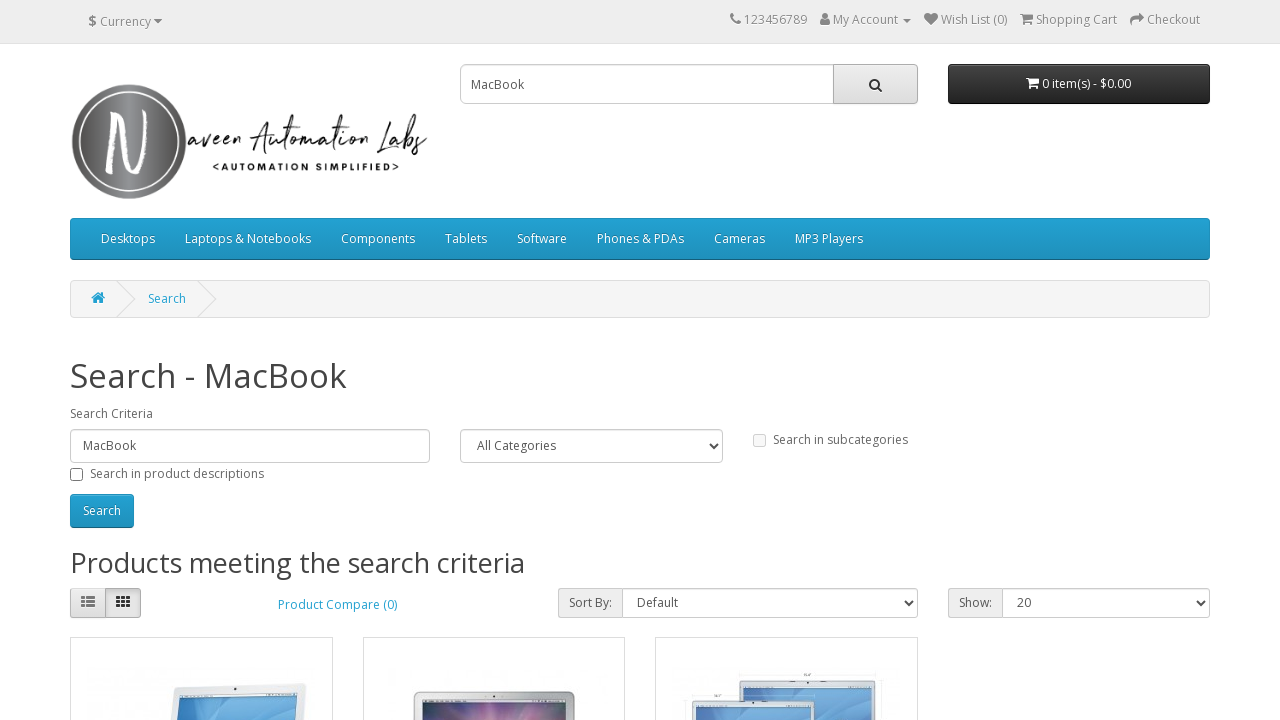

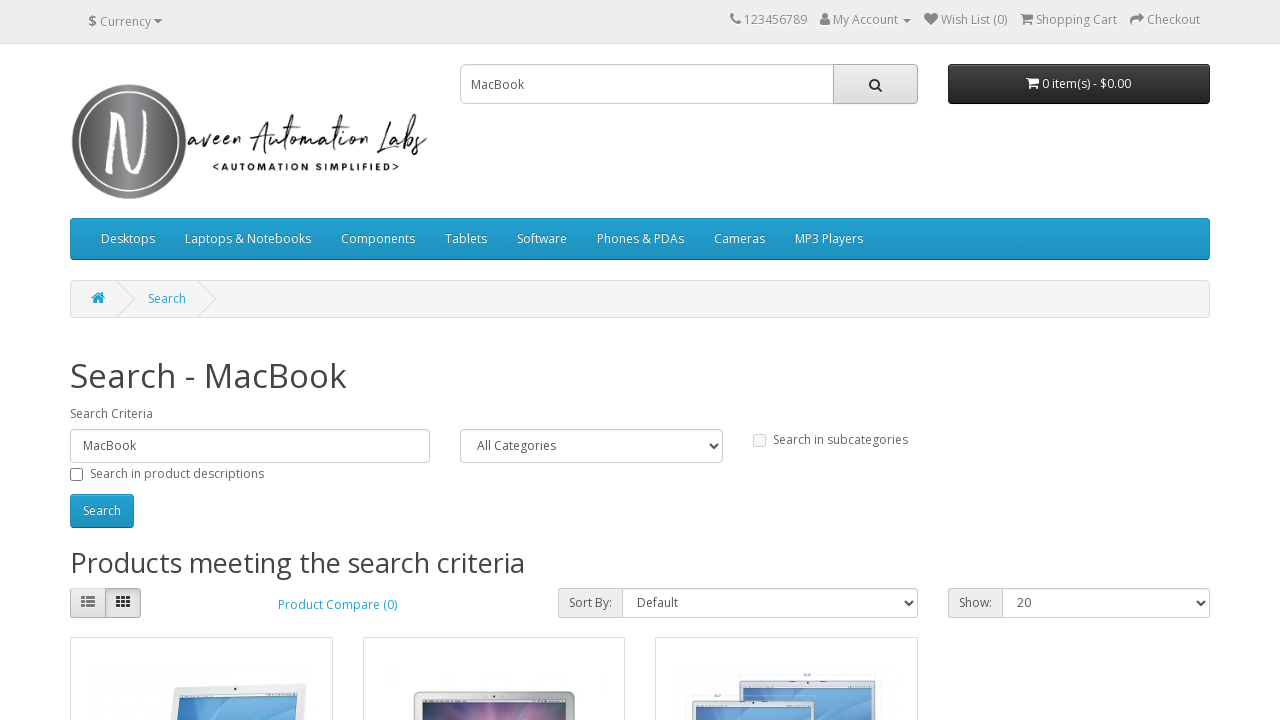